Tests navigation to the Starbucks account creation page by clicking the "Join now" link and verifying the URL changes to the create account page

Starting URL: https://www.starbucks.com

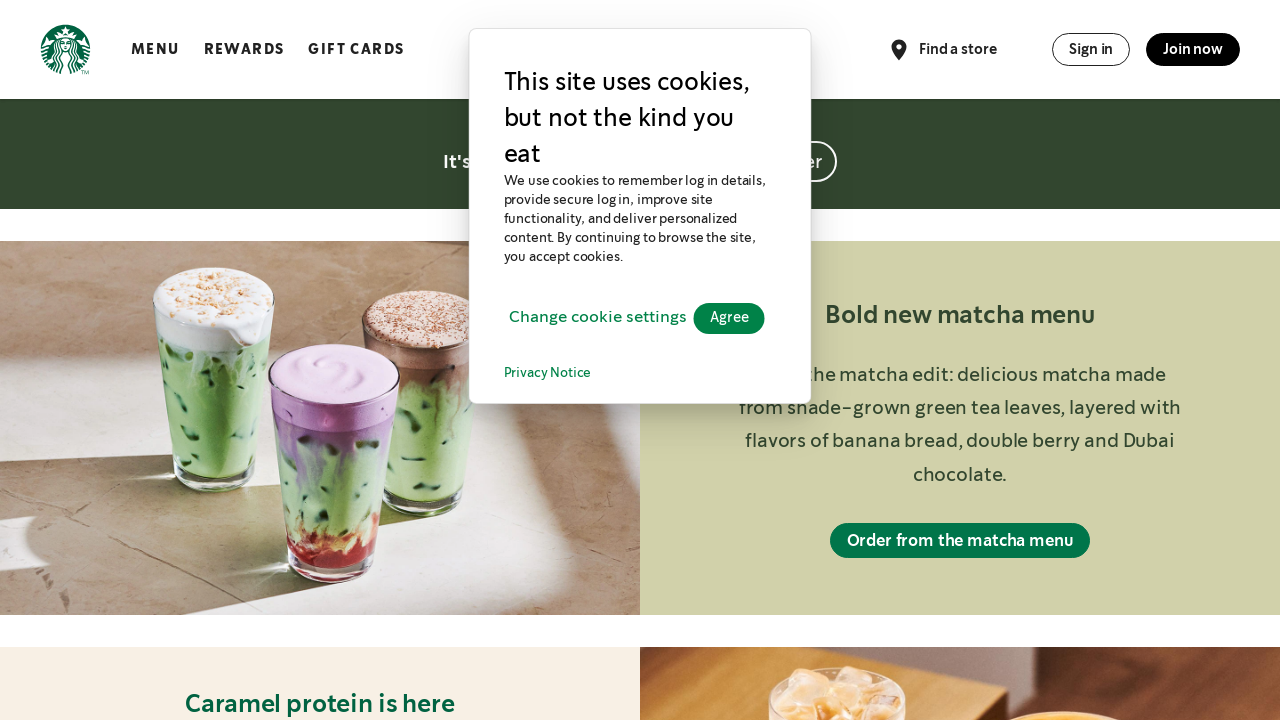

Clicked 'Join now' link to navigate to account creation page at (1193, 49) on xpath=//*[contains(text(), 'Join now')]
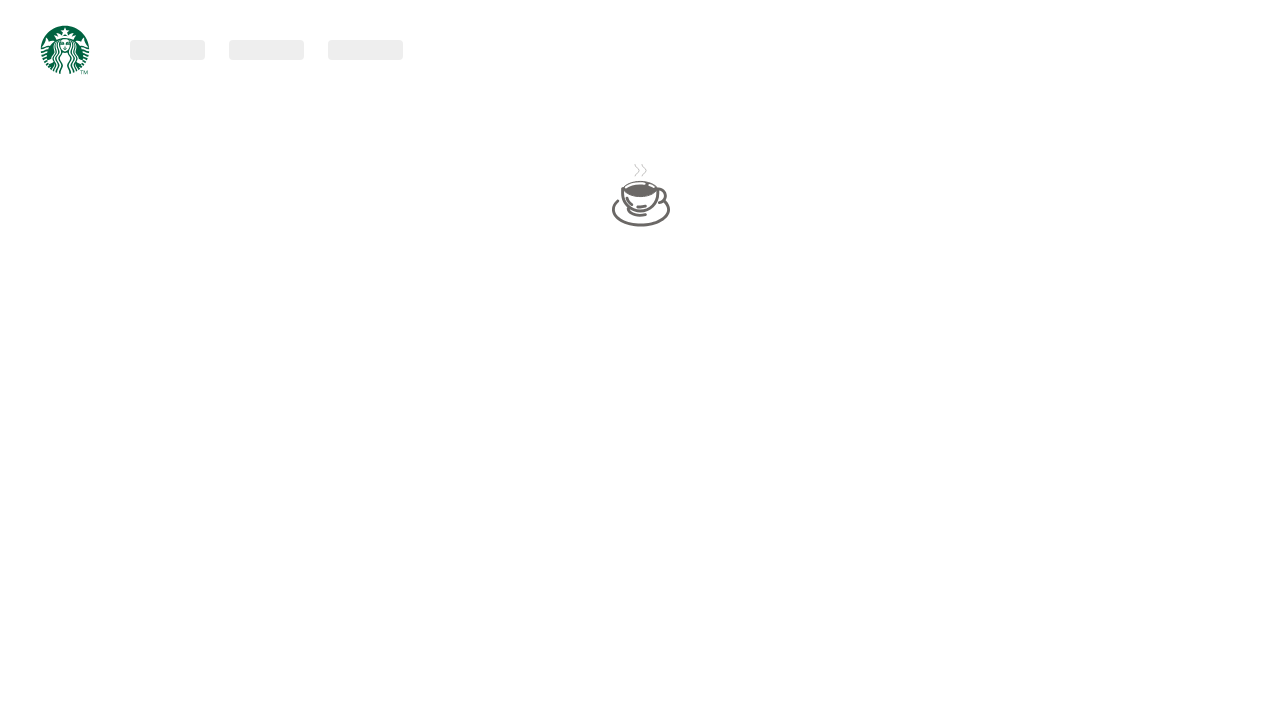

Verified URL changed to Starbucks account creation page
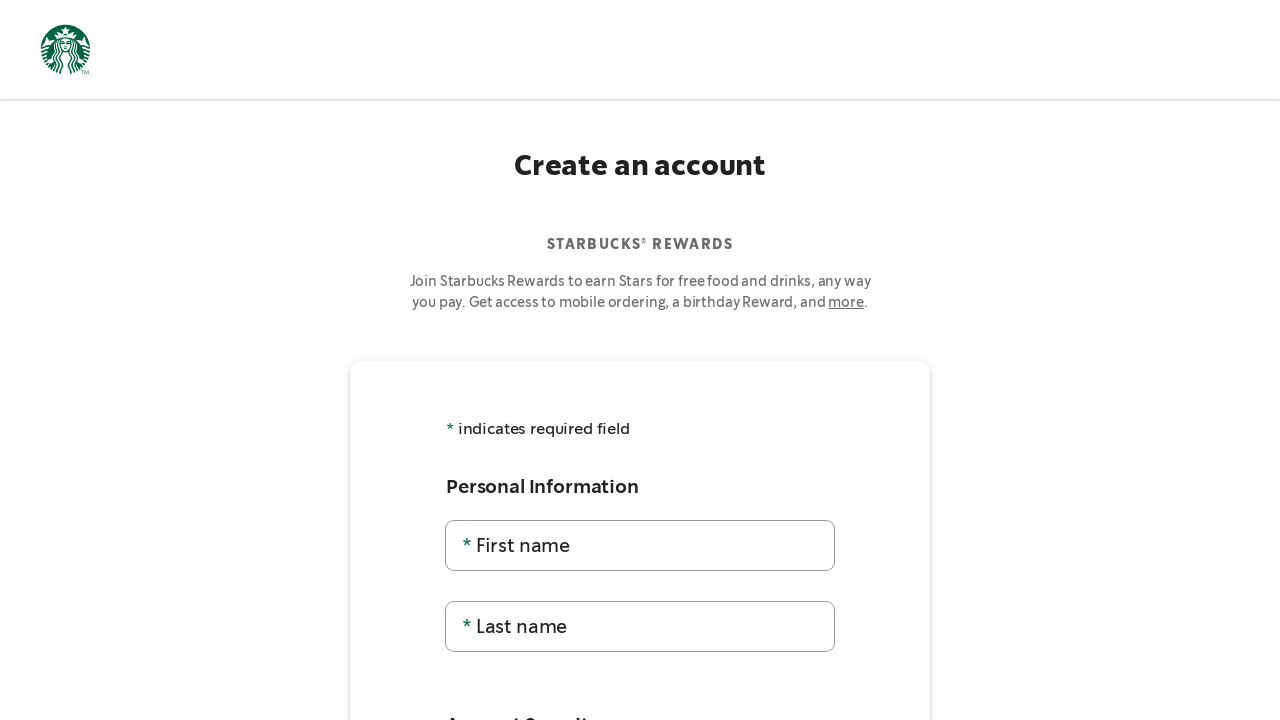

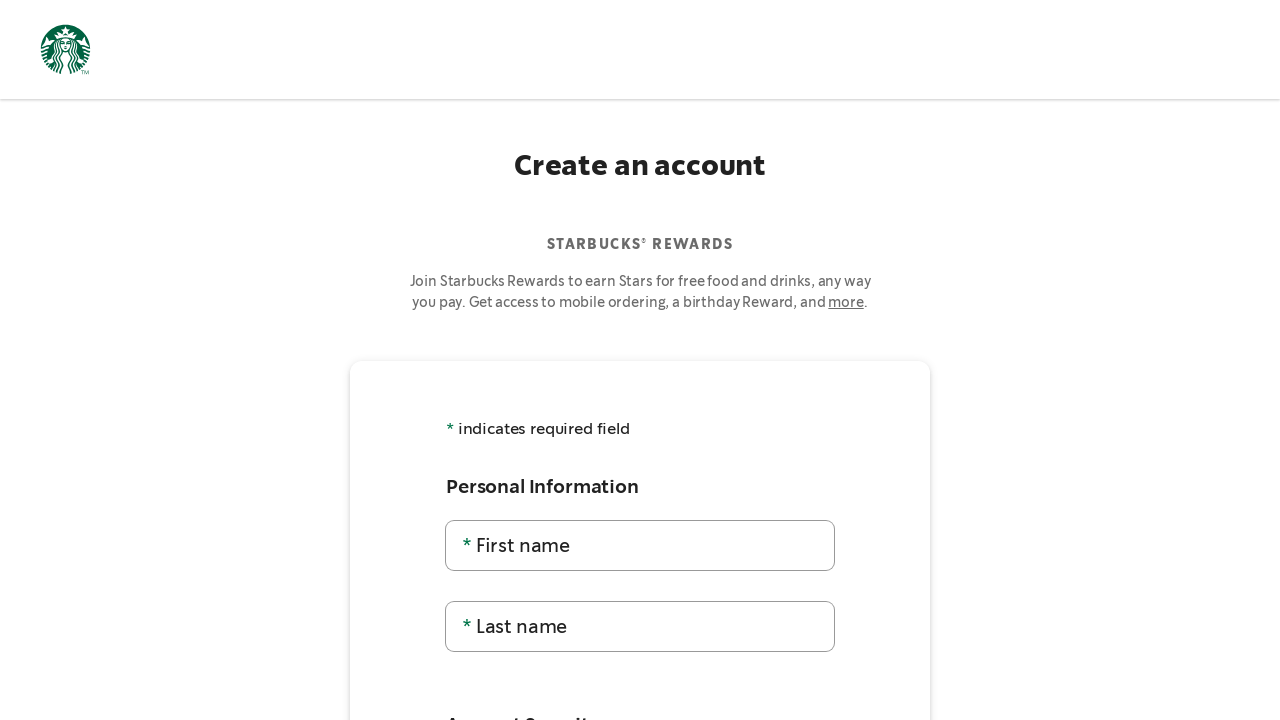